Tests alert handling on W3Schools try-it editor by clicking the Try it button inside an iframe and accepting the resulting alert

Starting URL: https://www.w3schools.com/jsref/tryit.asp?filename=tryjsref_alert

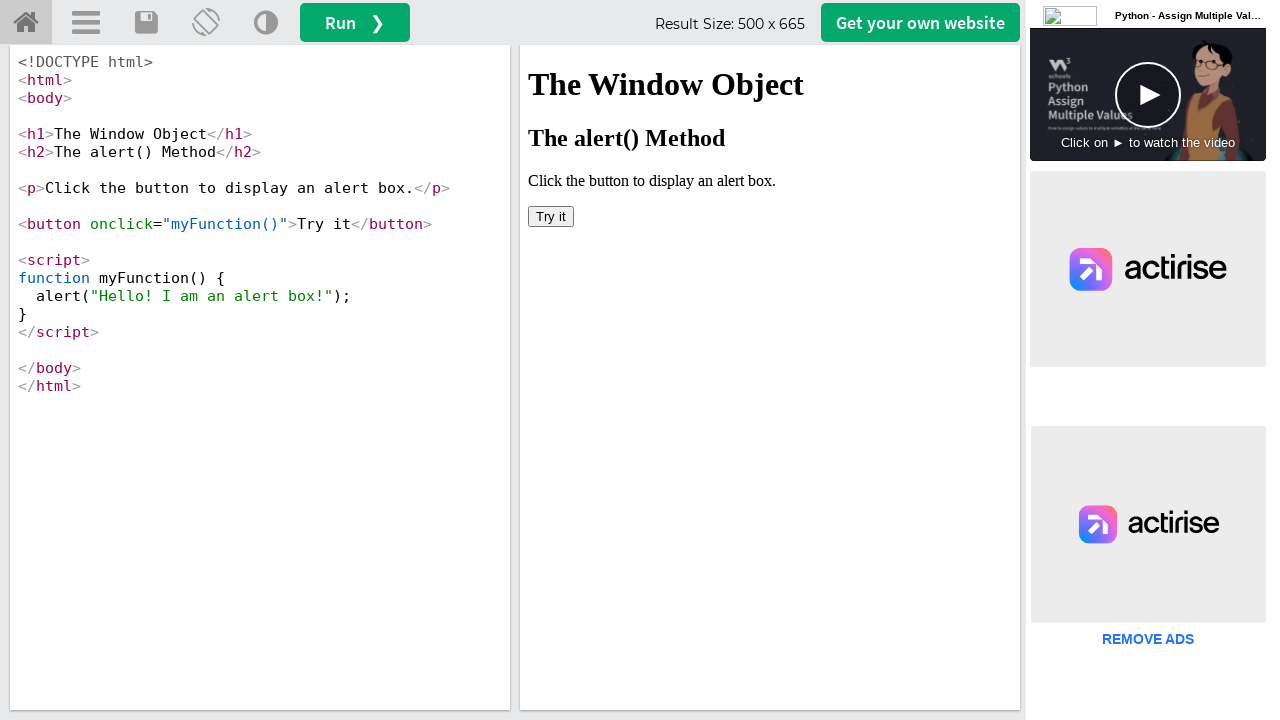

Located iframe with name 'iframeResult' containing the Try it button
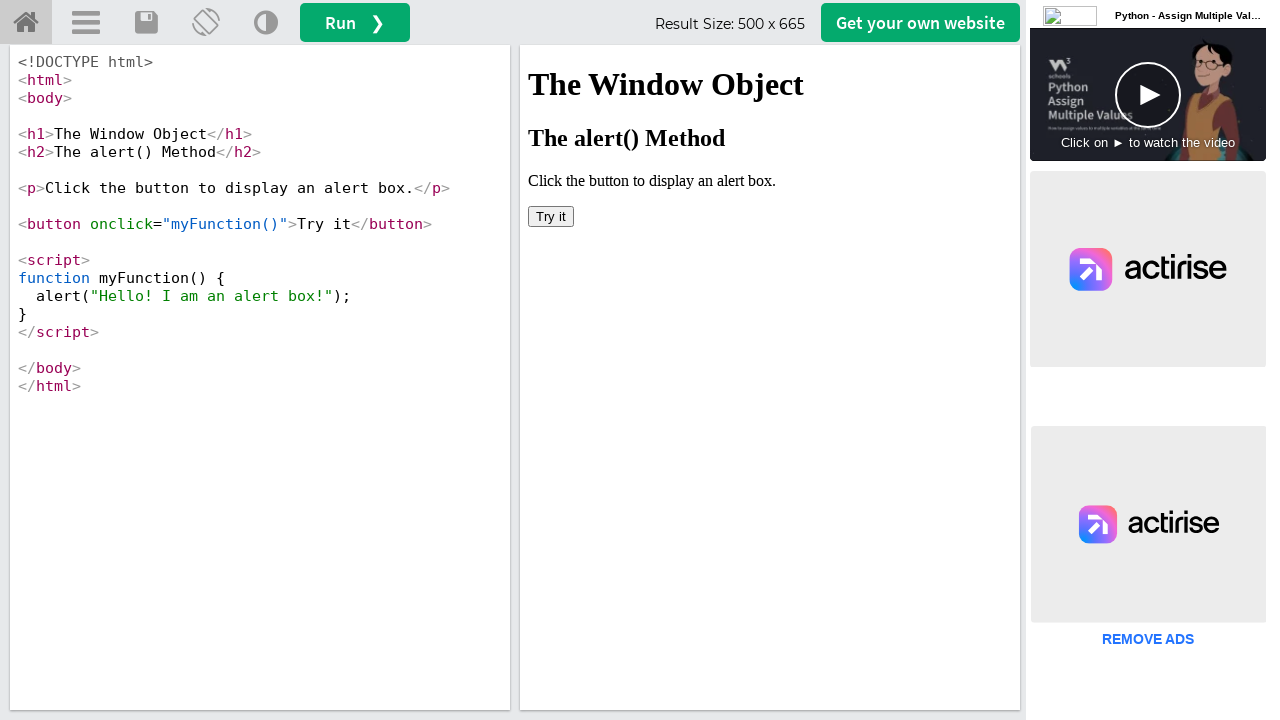

Clicked the 'Try it' button inside the iframe at (551, 216) on iframe[name='iframeResult'] >> internal:control=enter-frame >> button:has-text('
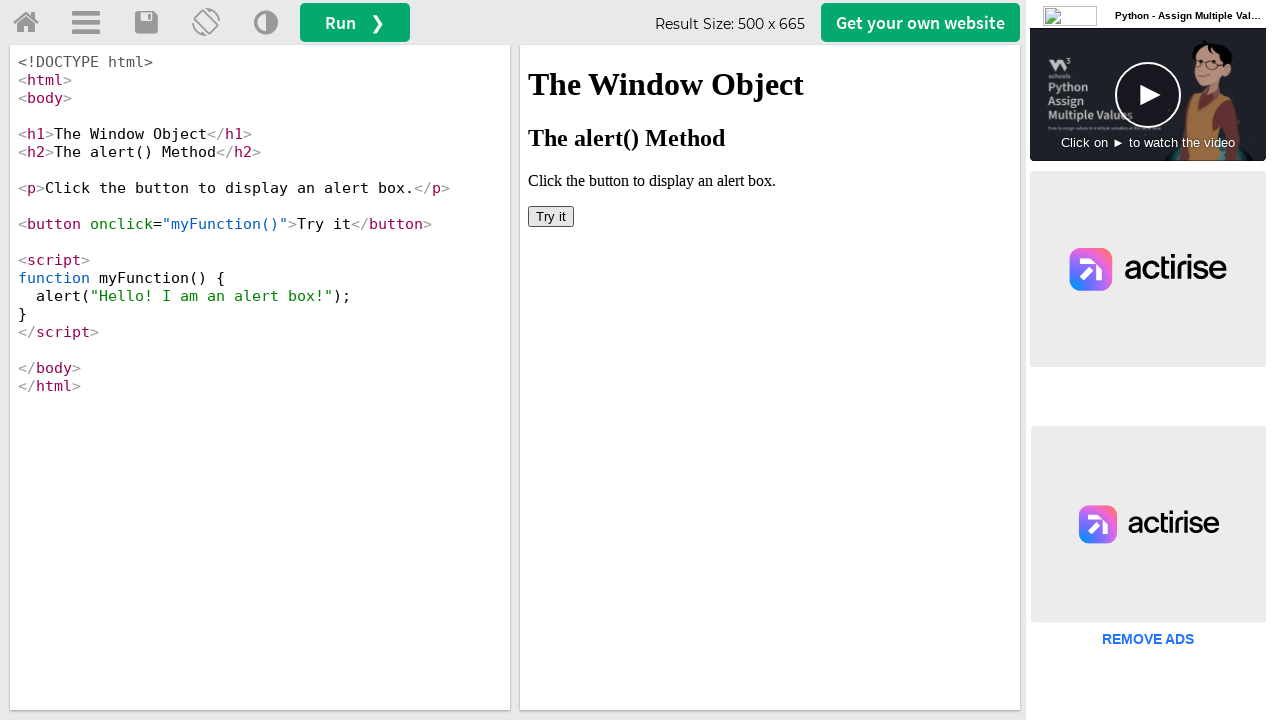

Registered dialog handler to accept alerts
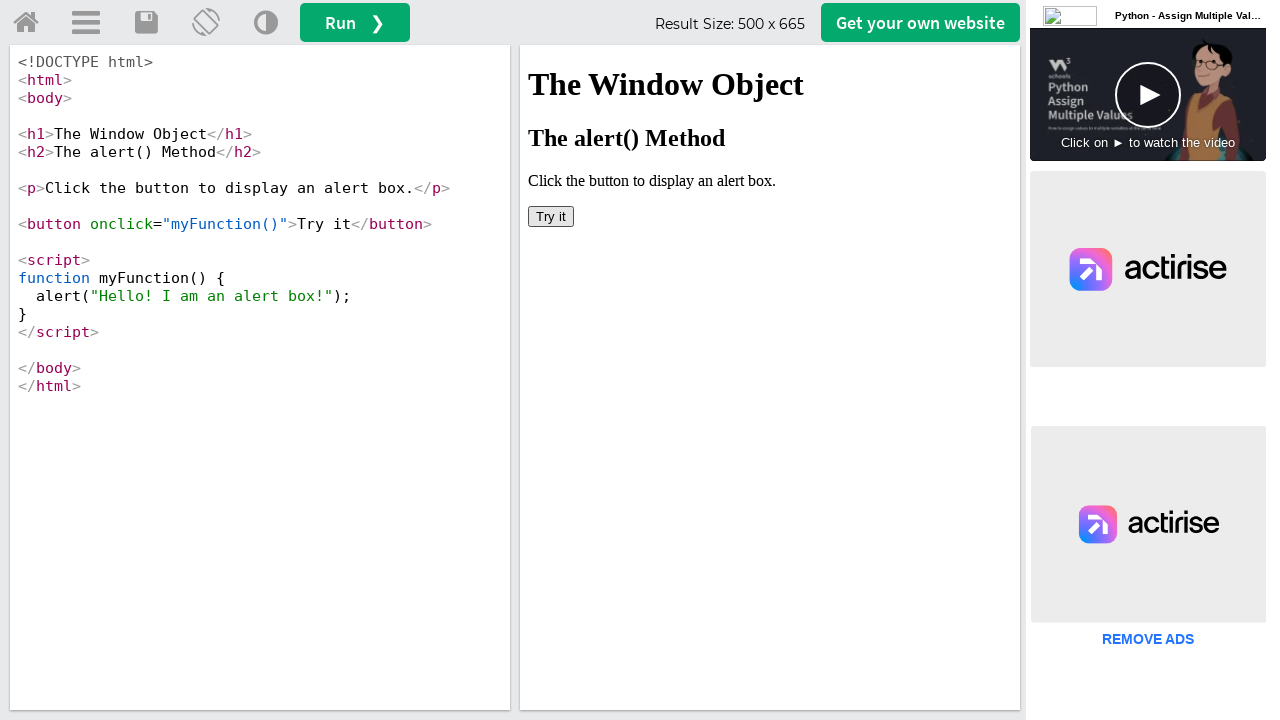

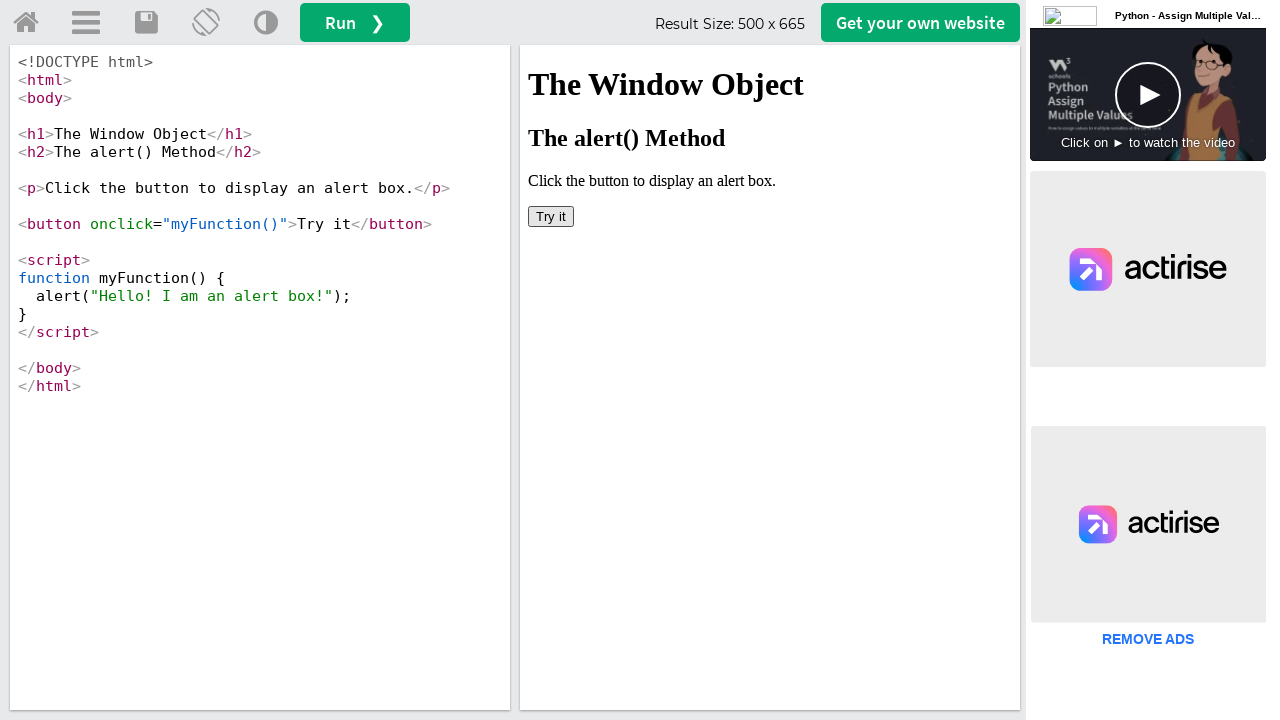